Tests window handle switching by clicking a link that opens a new window, verifying titles of both windows, and switching back and forth between them using a custom window helper method.

Starting URL: https://the-internet.herokuapp.com/windows

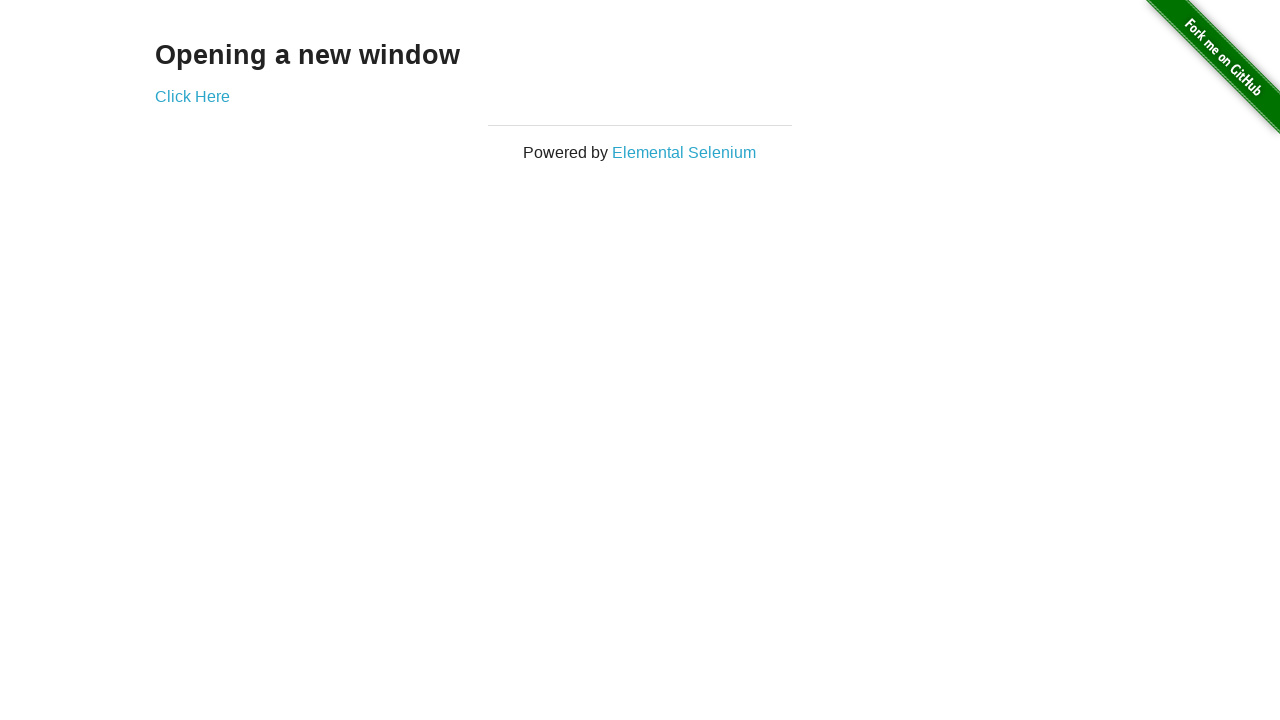

Verified heading text is 'Opening a new window'
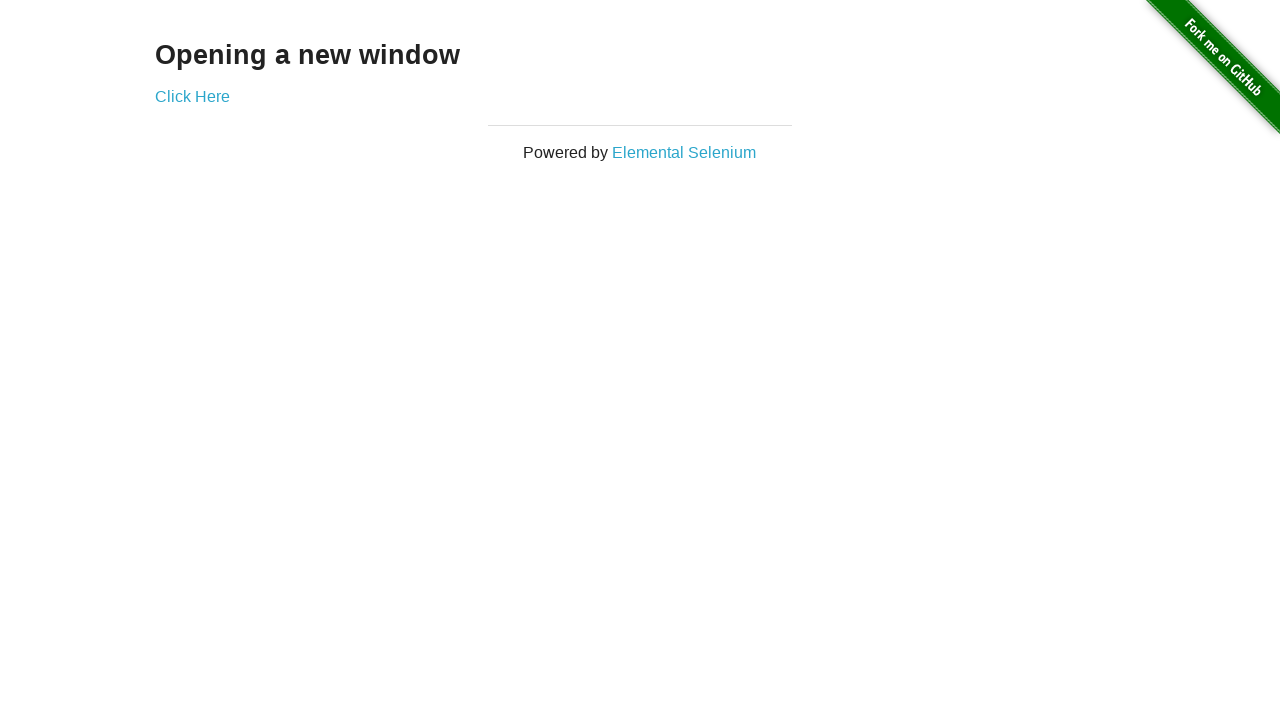

Verified initial page title is 'The Internet'
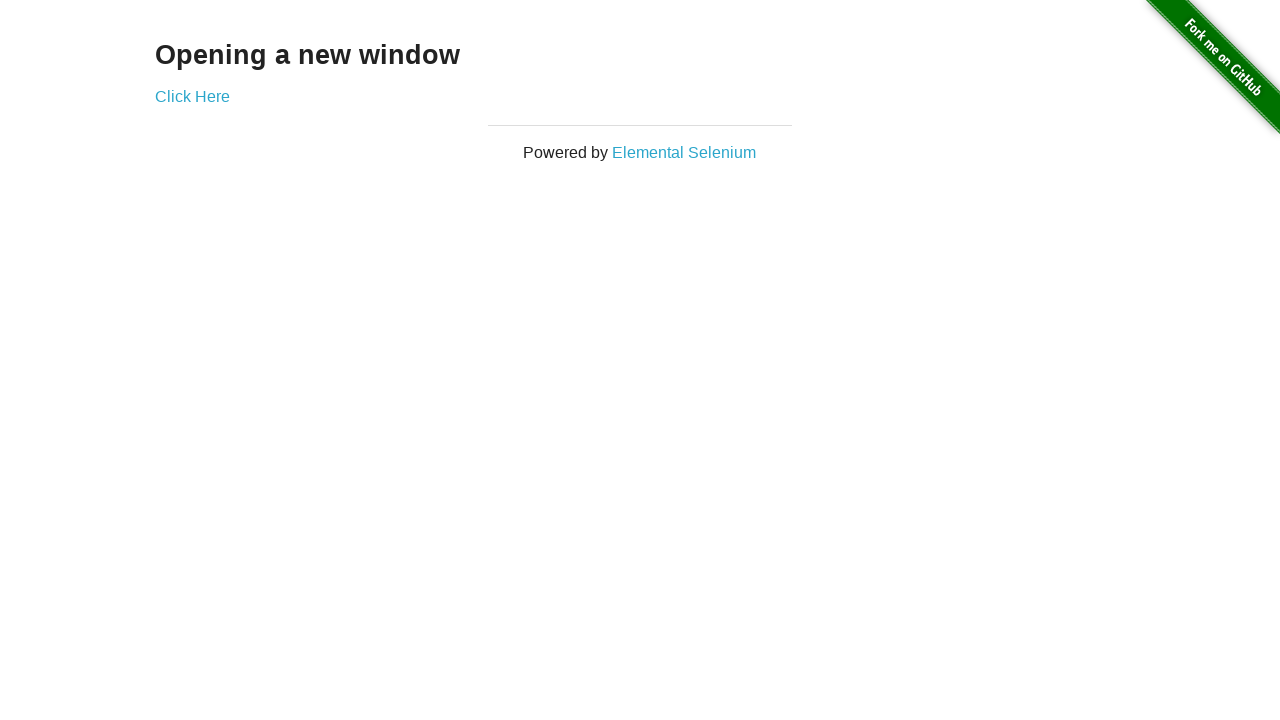

Clicked 'Click Here' link to open new window at (192, 96) on (//a)[2]
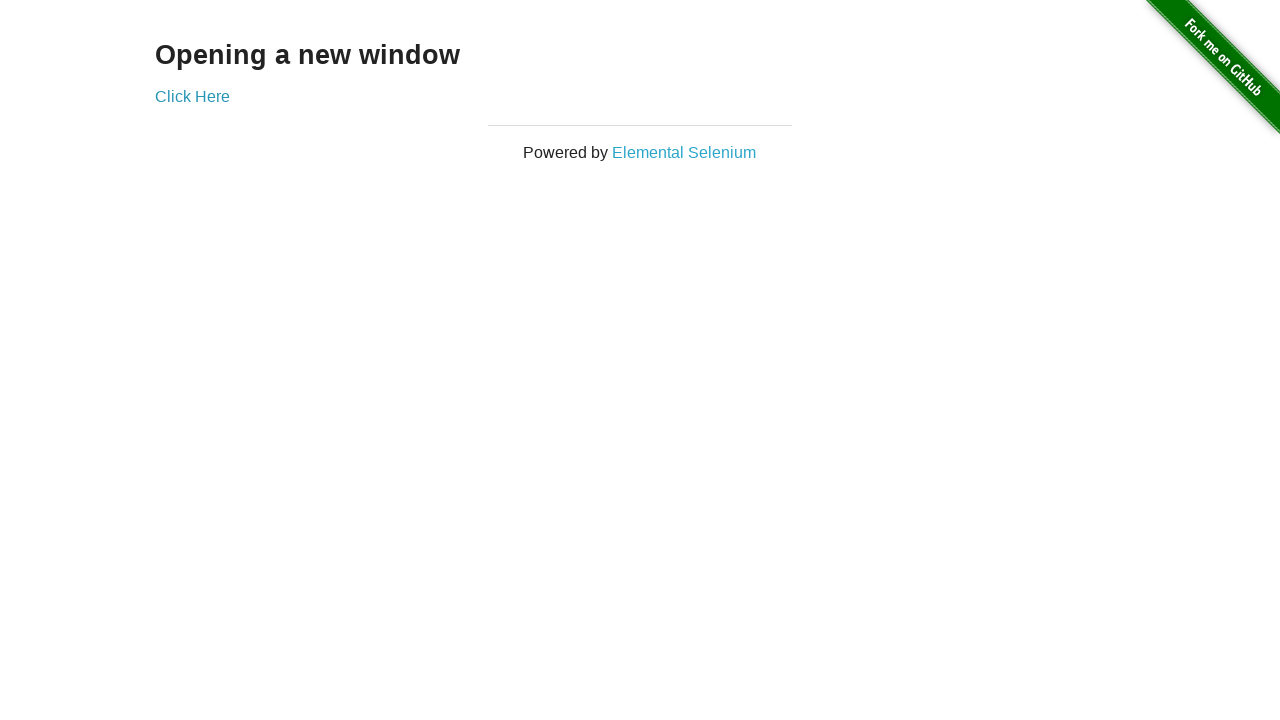

New window opened and loaded
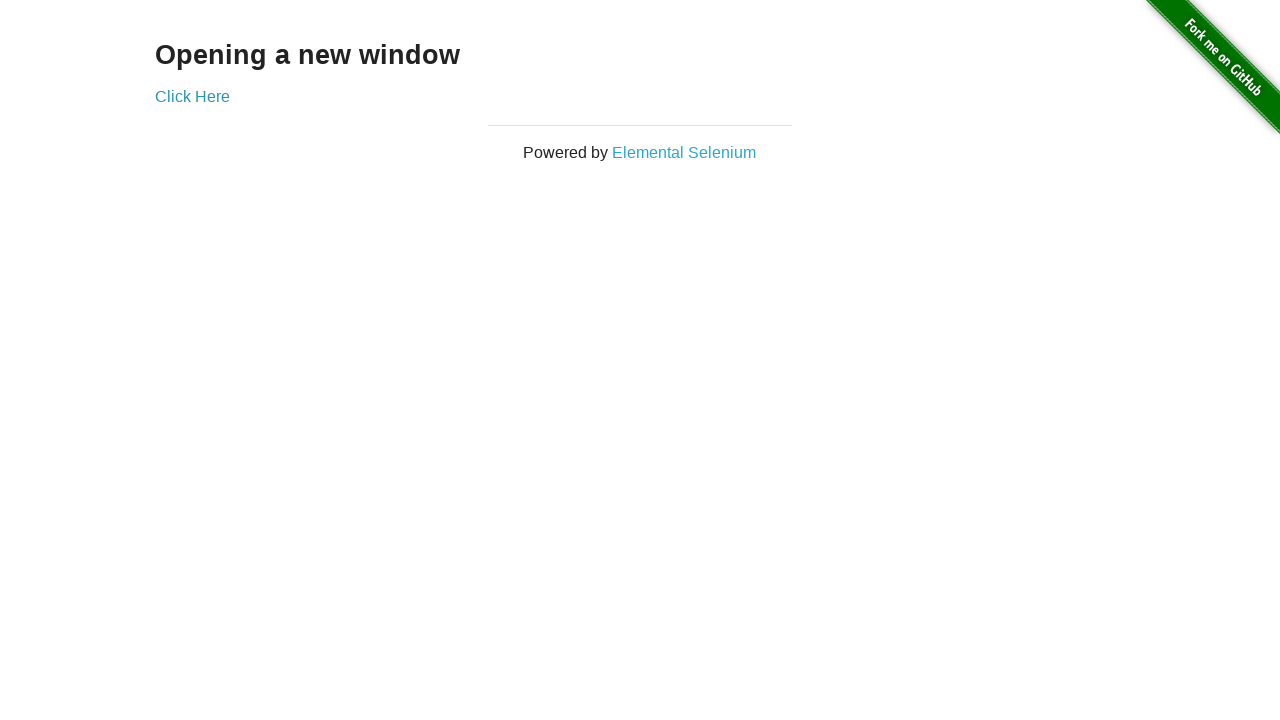

Verified new window title is 'New Window'
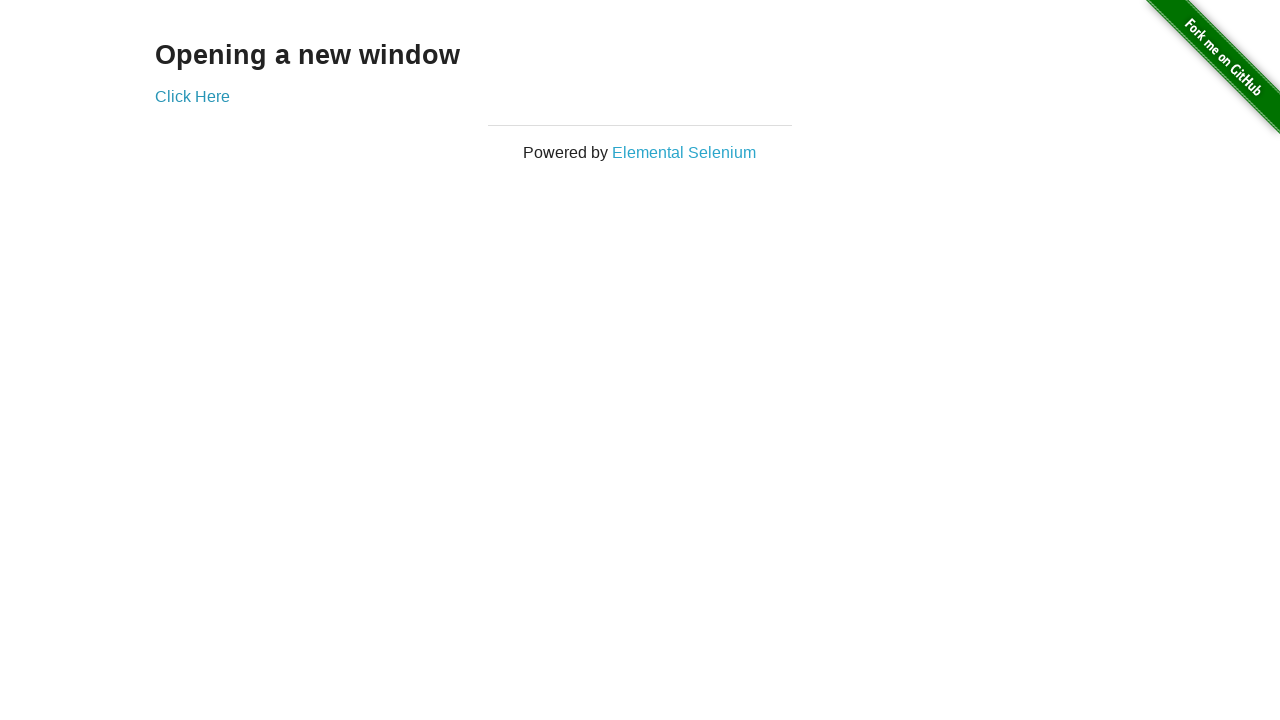

Switched back to first window
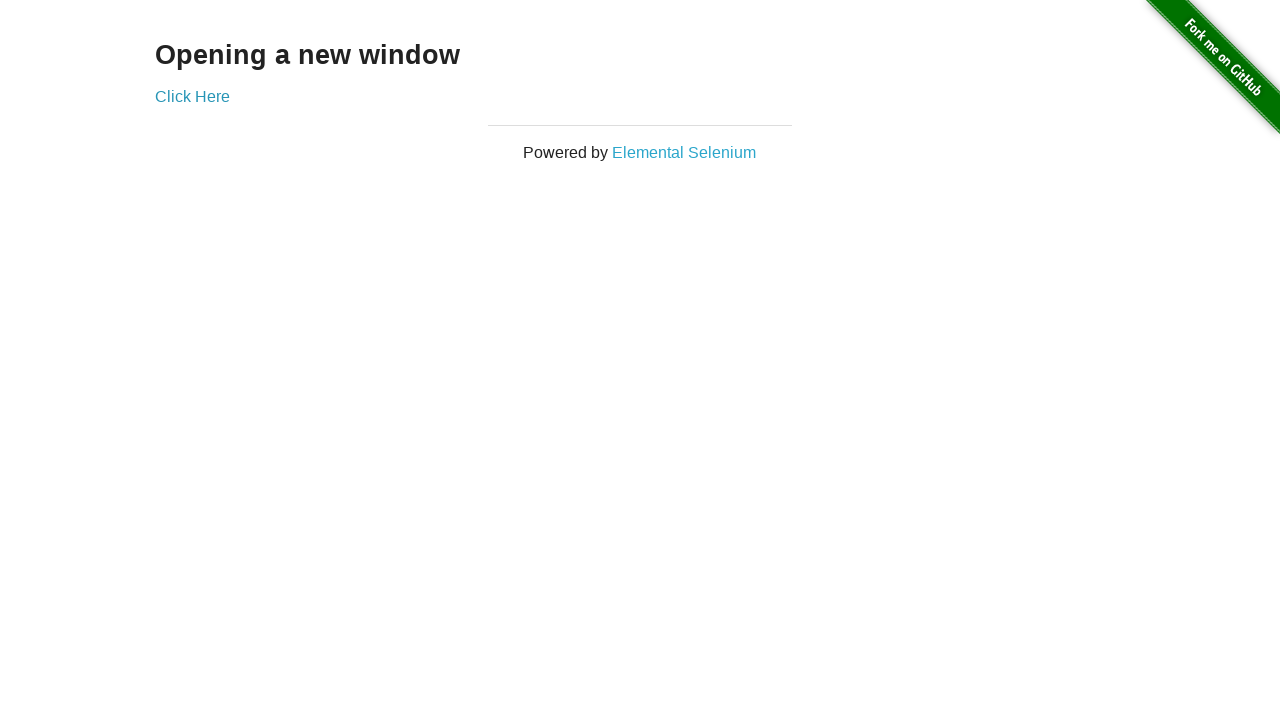

Verified first window title is 'The Internet'
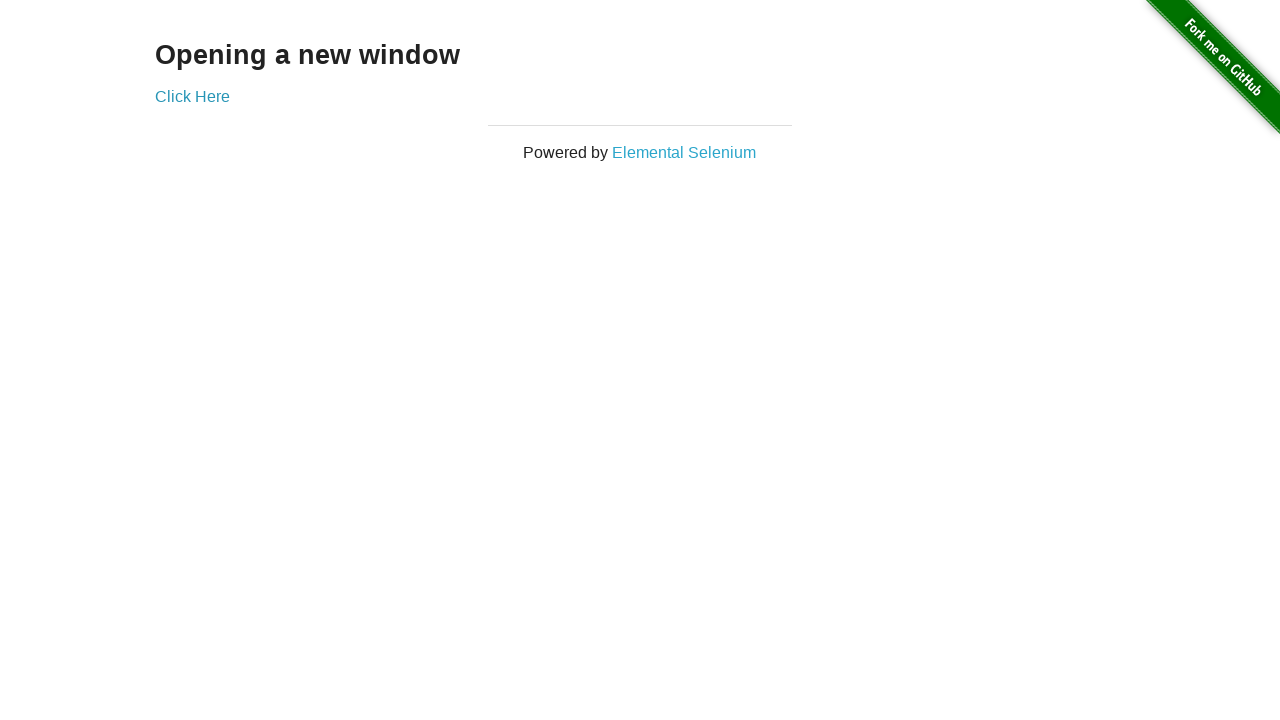

Switched to second window
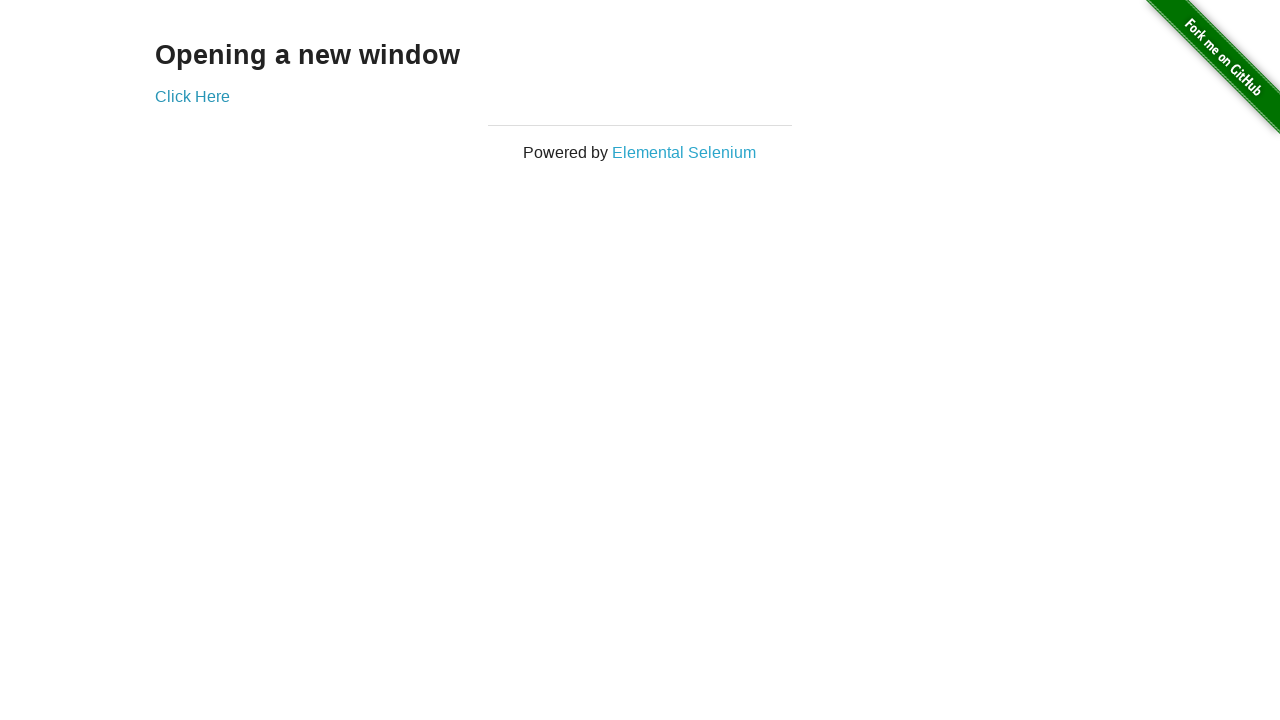

Switched back to first window
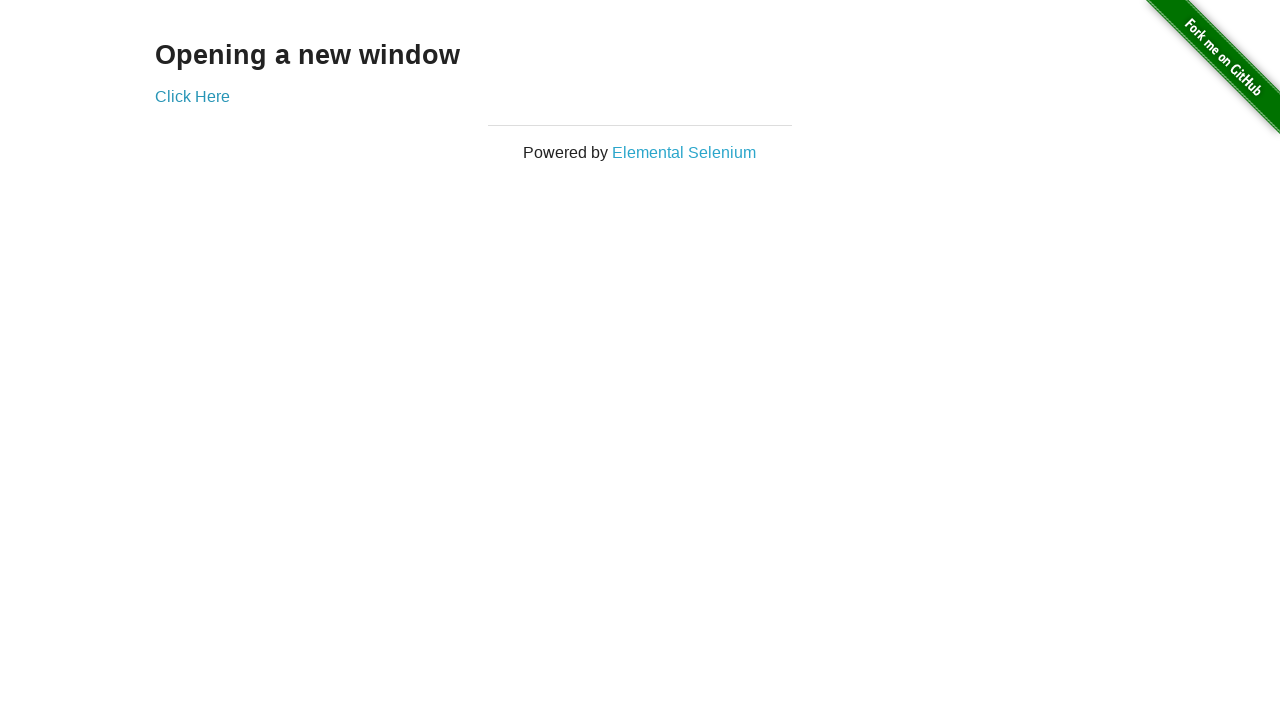

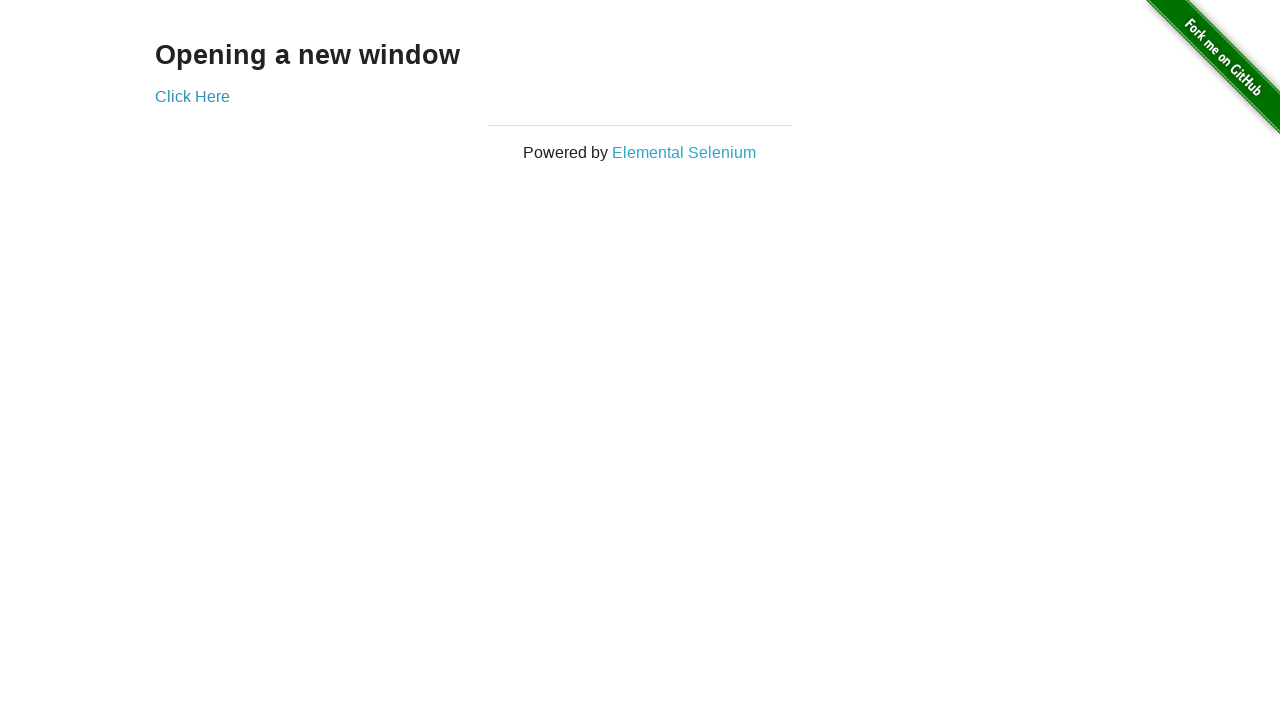